Tests JavaScript alert handling on LeafGround website, including simple alerts, confirm dialogs (accept and dismiss), and prompt dialogs with text input.

Starting URL: https://www.leafground.com

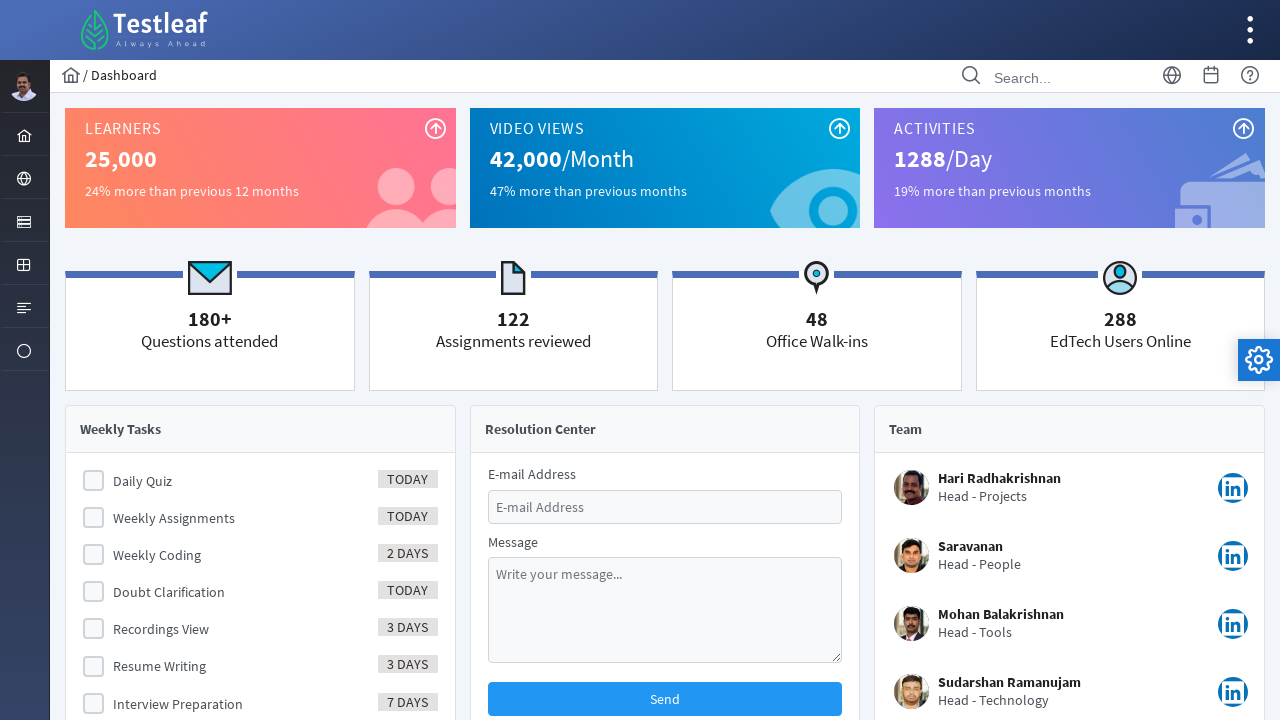

Clicked menu item to navigate to alerts section at (24, 178) on xpath=//form[@id='menuform']/ul/li[2]
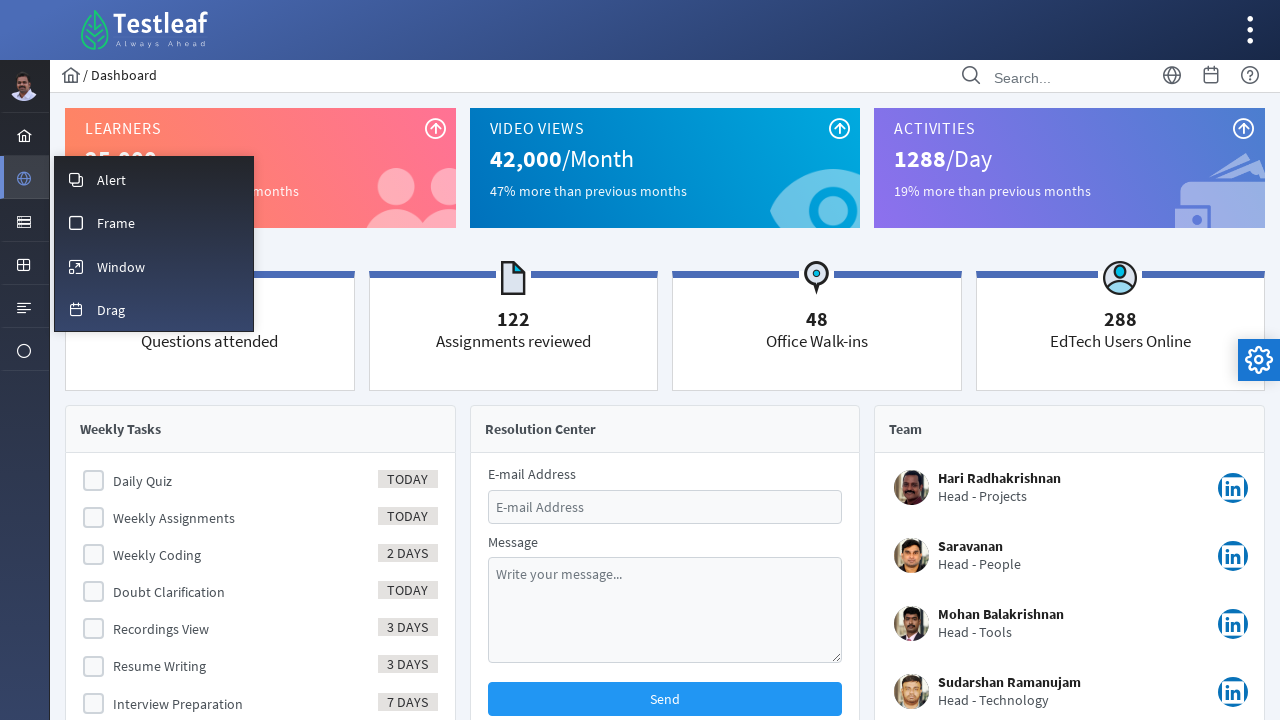

Clicked Alert option in menu at (112, 180) on xpath=//span[text()='Alert']
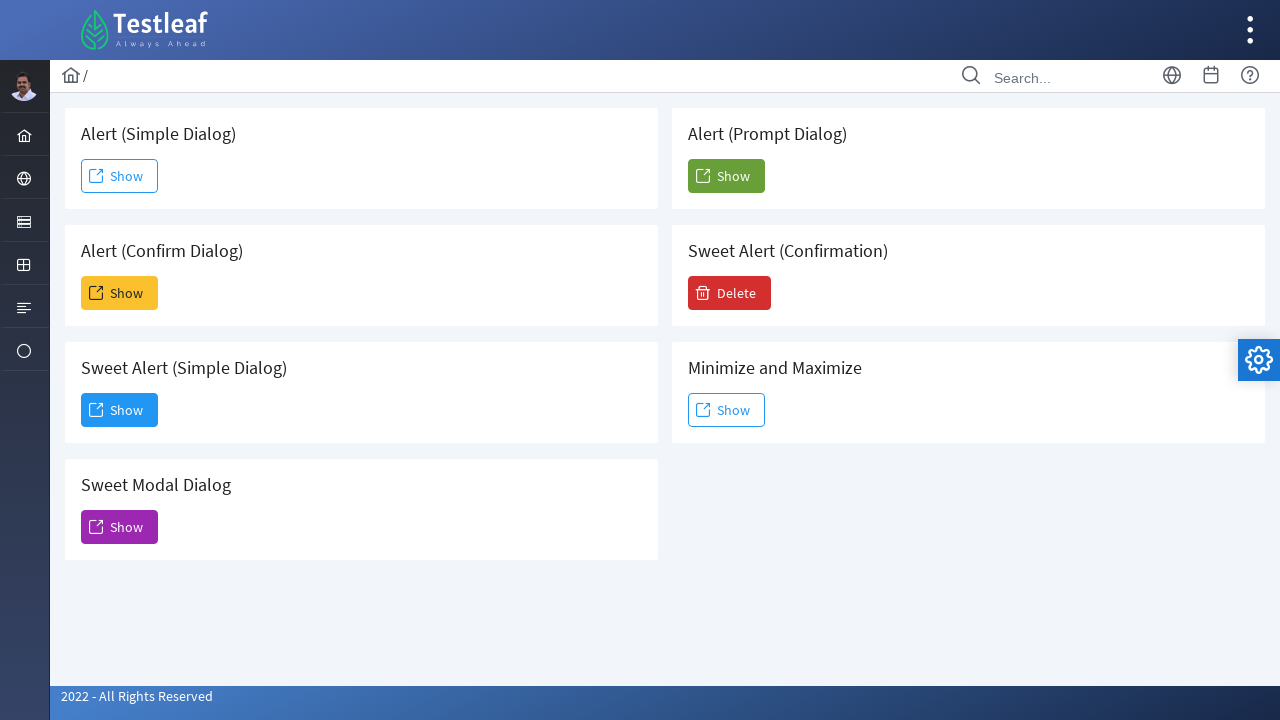

Clicked button to trigger Simple Alert dialog at (120, 176) on xpath=//h5[text()=' Alert (Simple Dialog)']/following-sibling::button
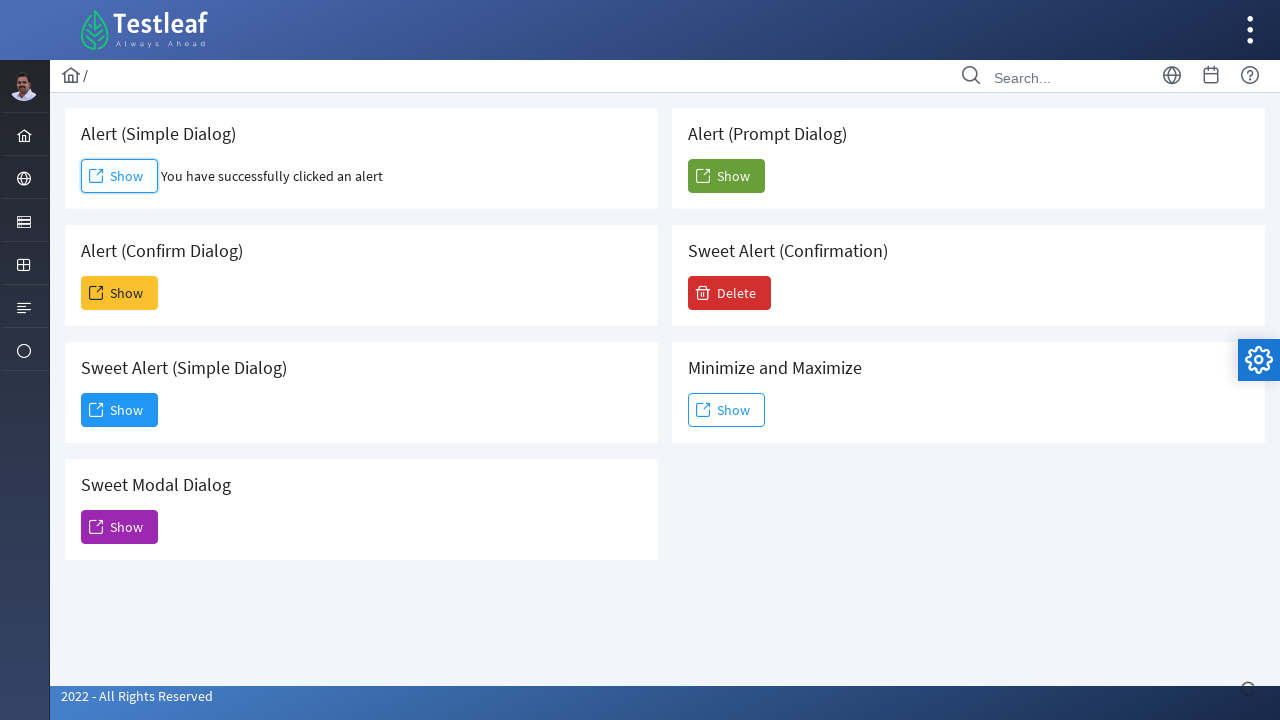

Registered dialog handler and accepted Simple Alert
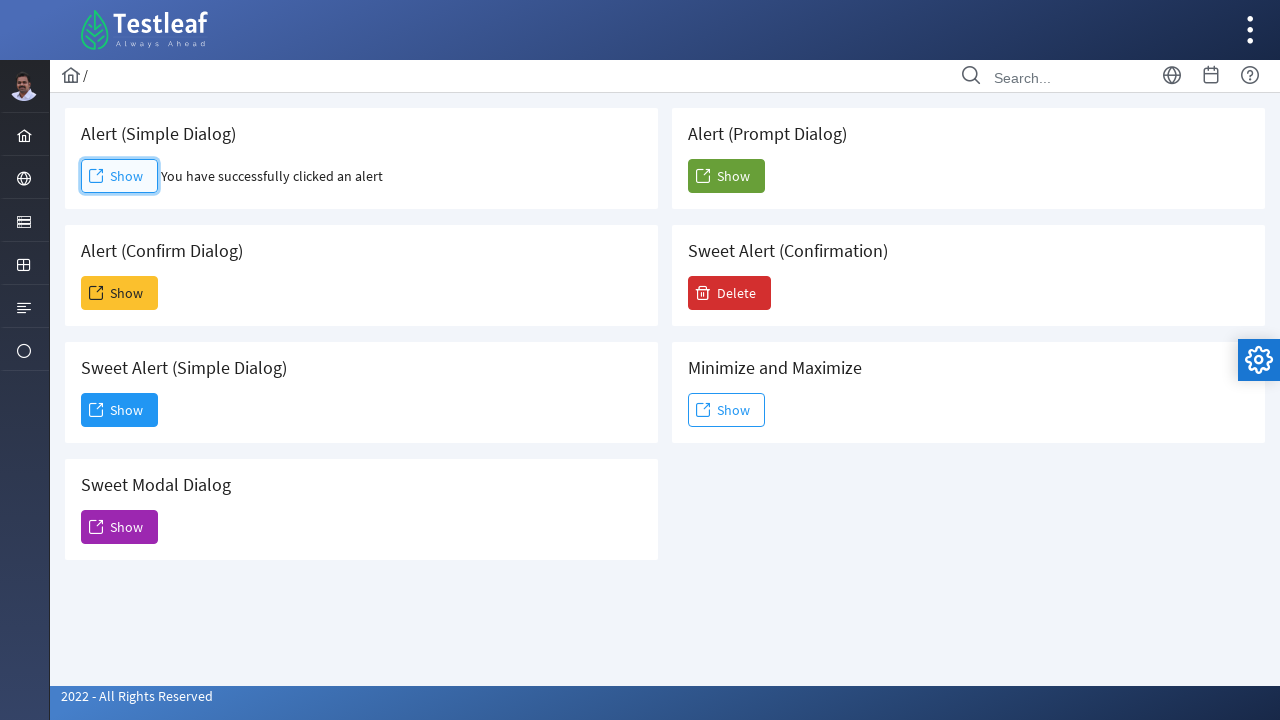

Confirmed Simple Alert was accepted - success message displayed
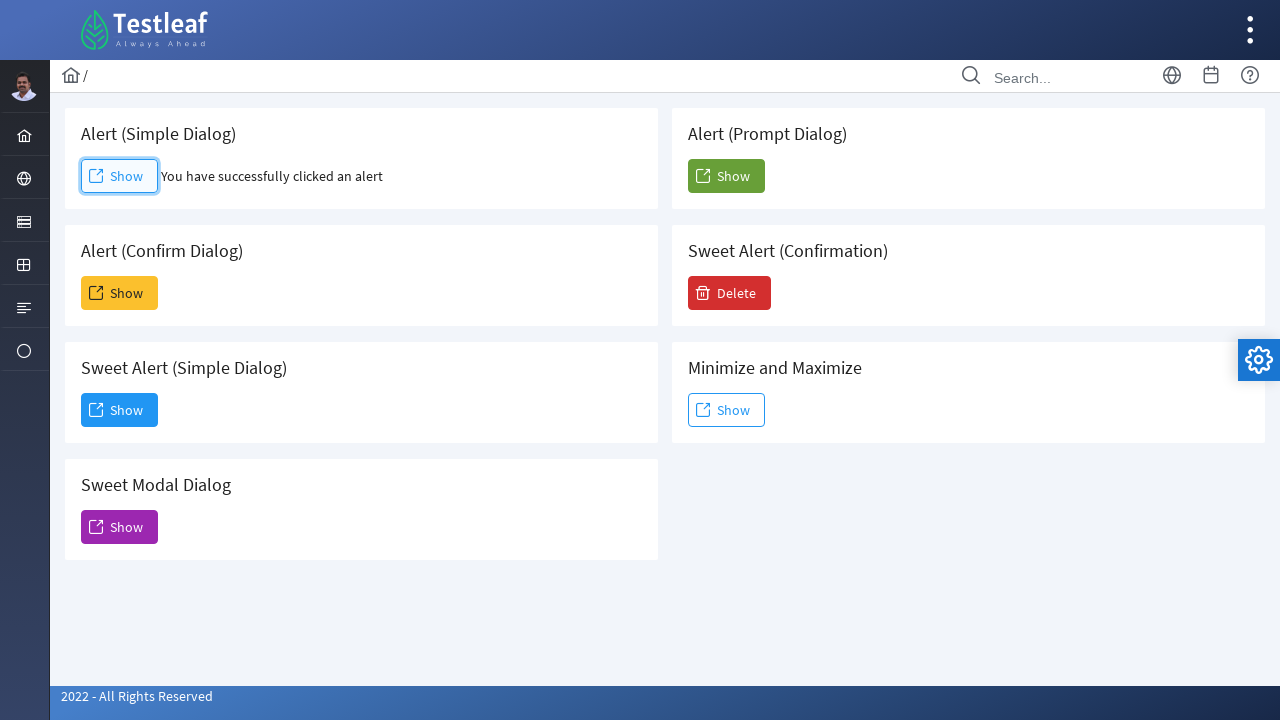

Registered dialog handler to accept Confirm dialog
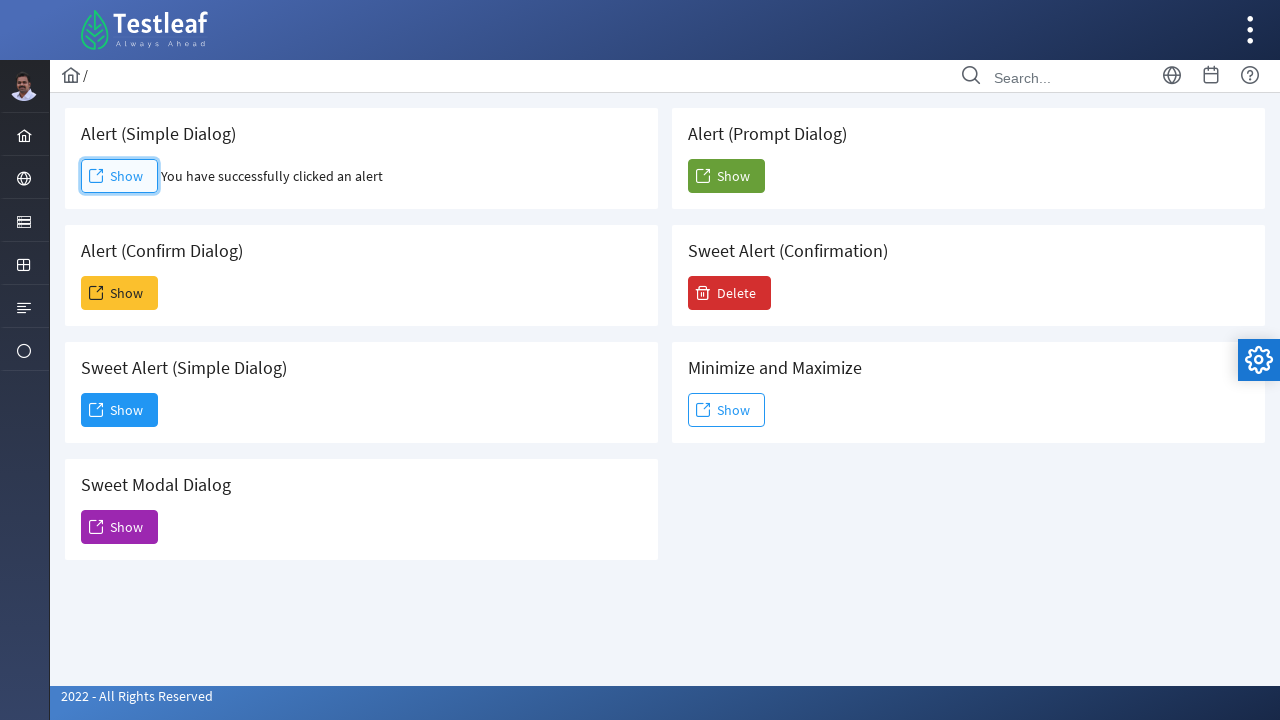

Clicked button to trigger Confirm dialog (Accept scenario) at (120, 293) on xpath=//h5[text()=' Alert (Confirm Dialog)']/following-sibling::button
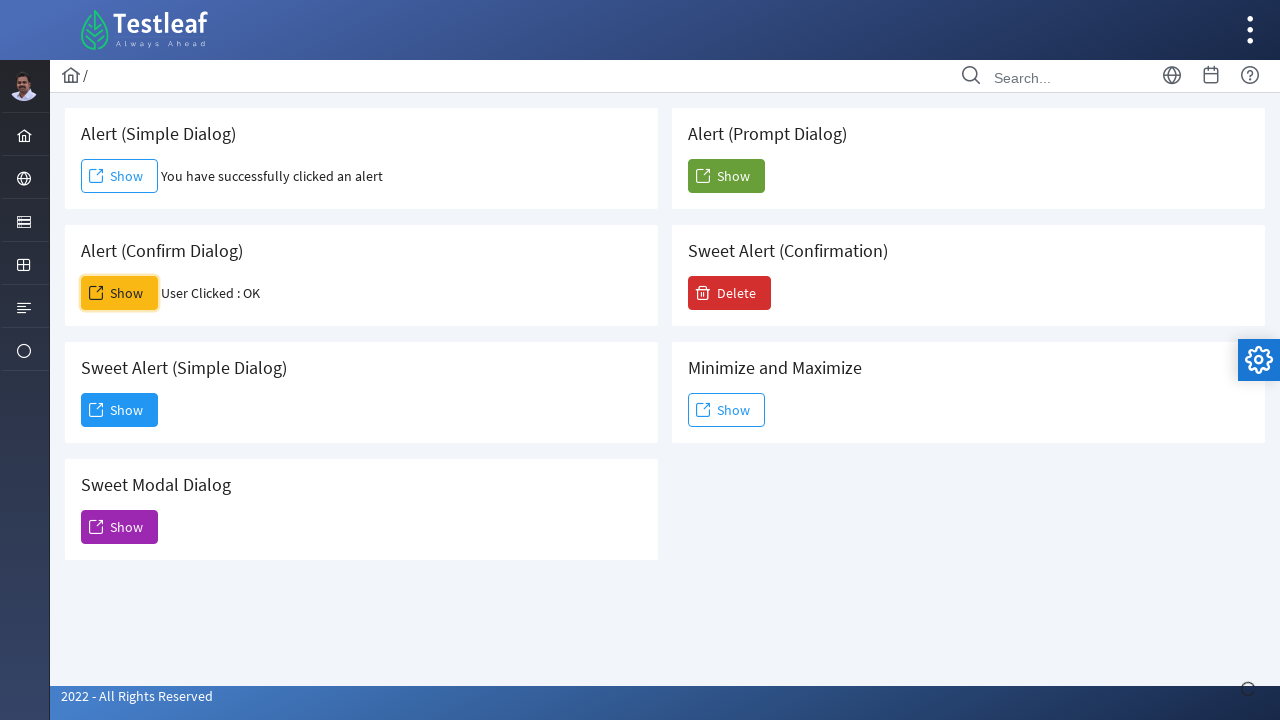

Confirmed Confirm dialog was accepted - success message displayed
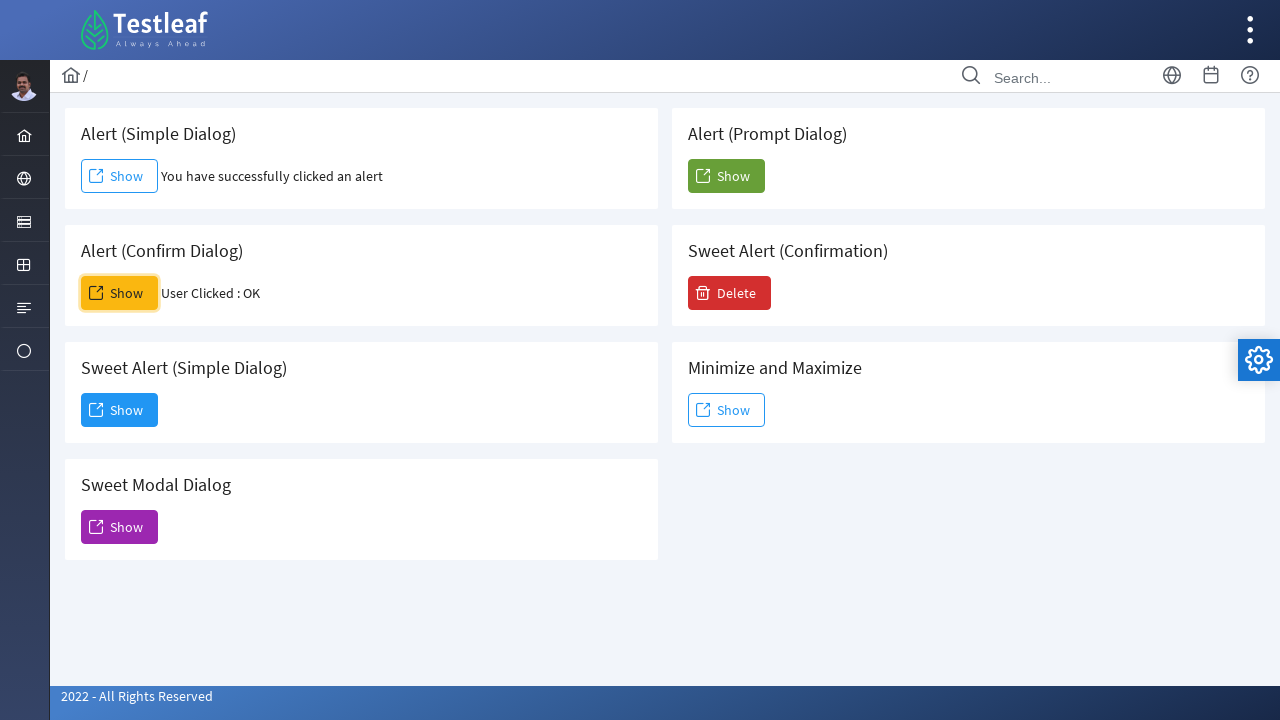

Registered dialog handler to dismiss Confirm dialog
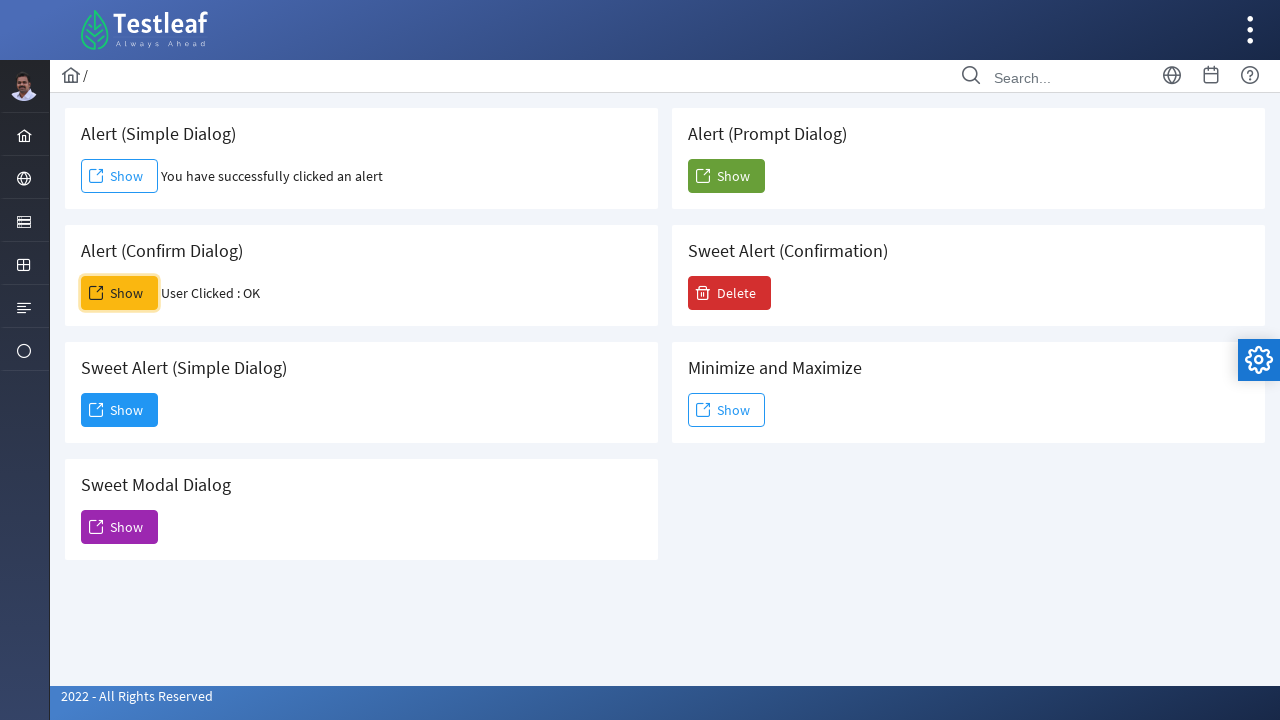

Clicked button to trigger Confirm dialog (Dismiss scenario) at (120, 293) on xpath=//h5[text()=' Alert (Confirm Dialog)']/following-sibling::button
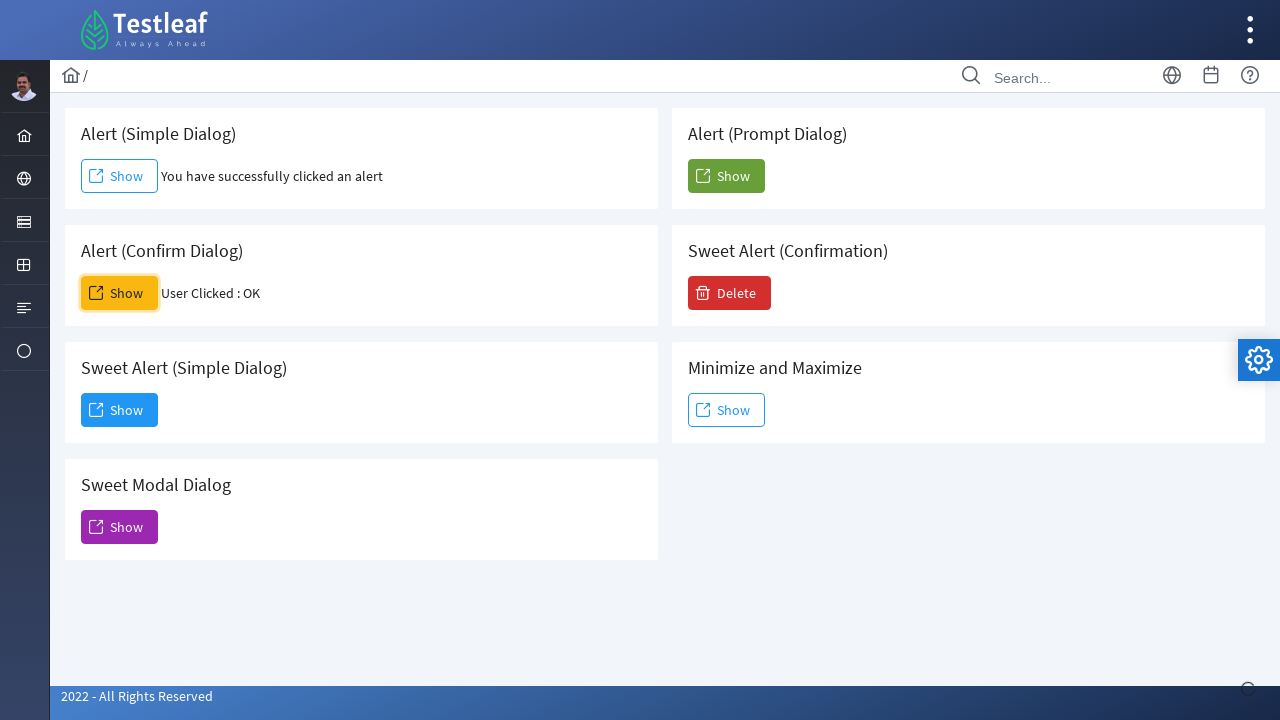

Confirmed Confirm dialog was dismissed - success message displayed
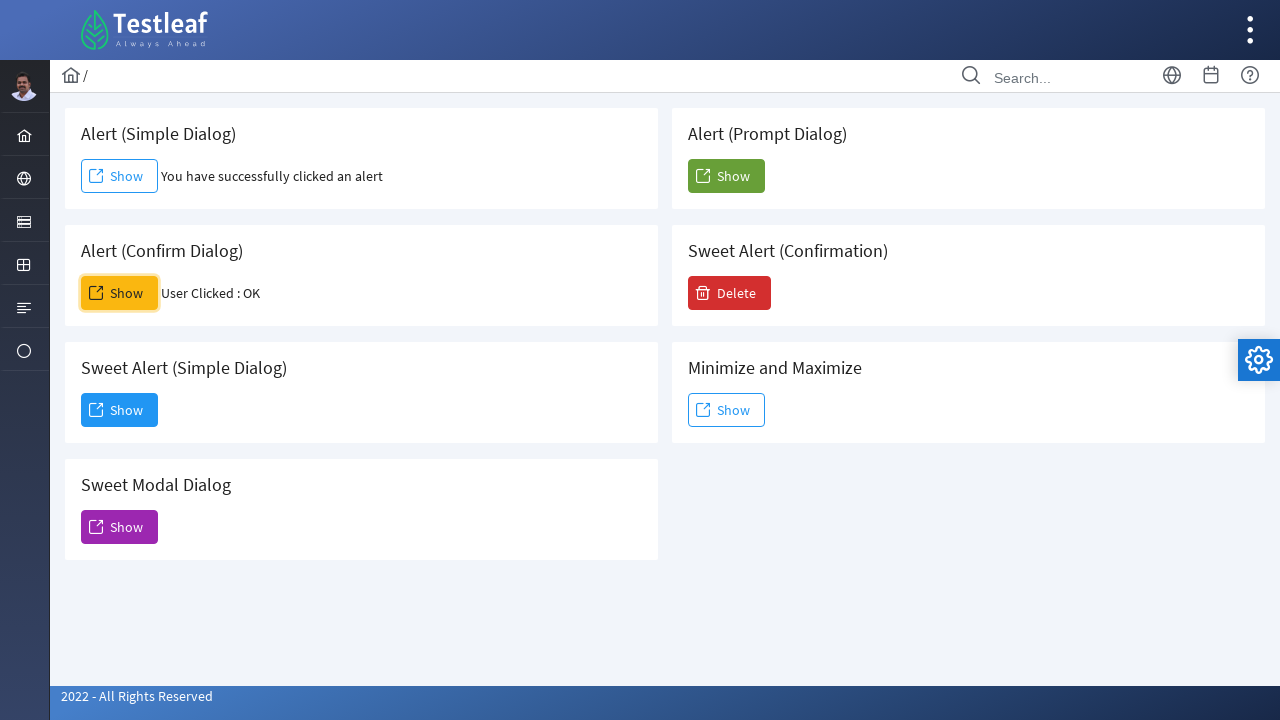

Registered dialog handler to accept Prompt dialog with 'Test' input
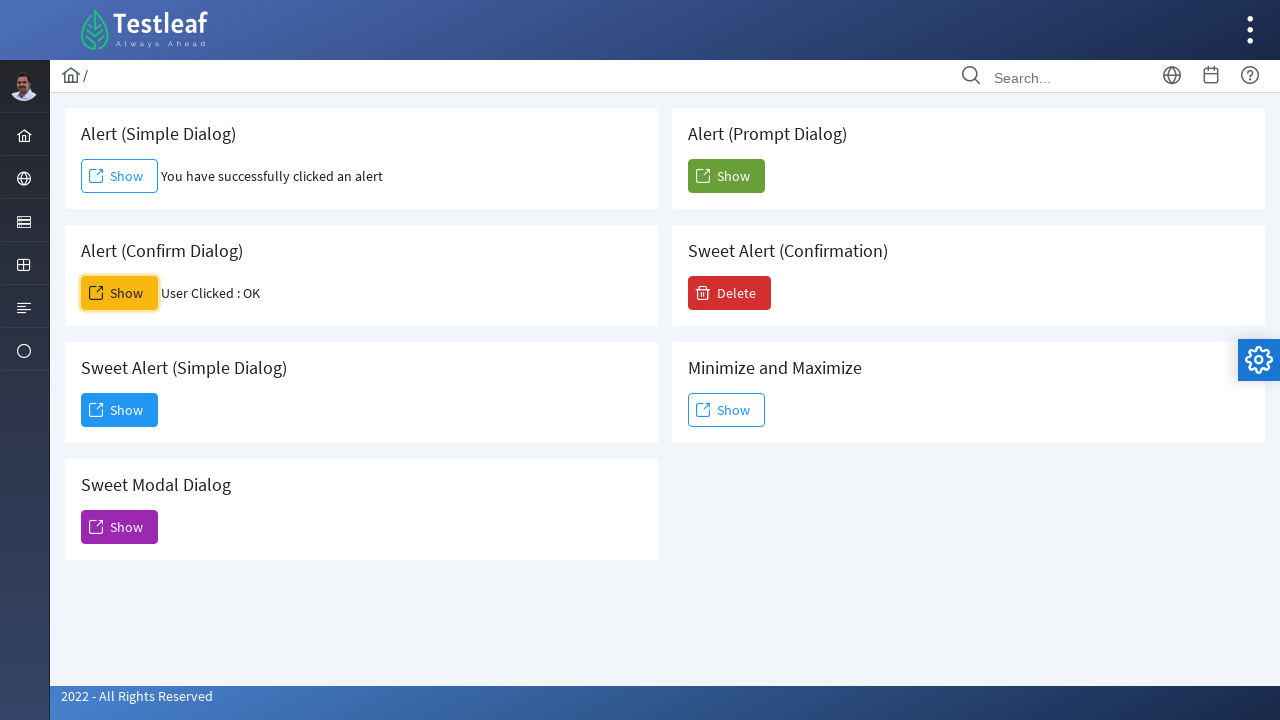

Clicked button to trigger Prompt dialog (Accept with text scenario) at (726, 176) on xpath=//h5[text()=' Alert (Prompt Dialog)']/following-sibling::button
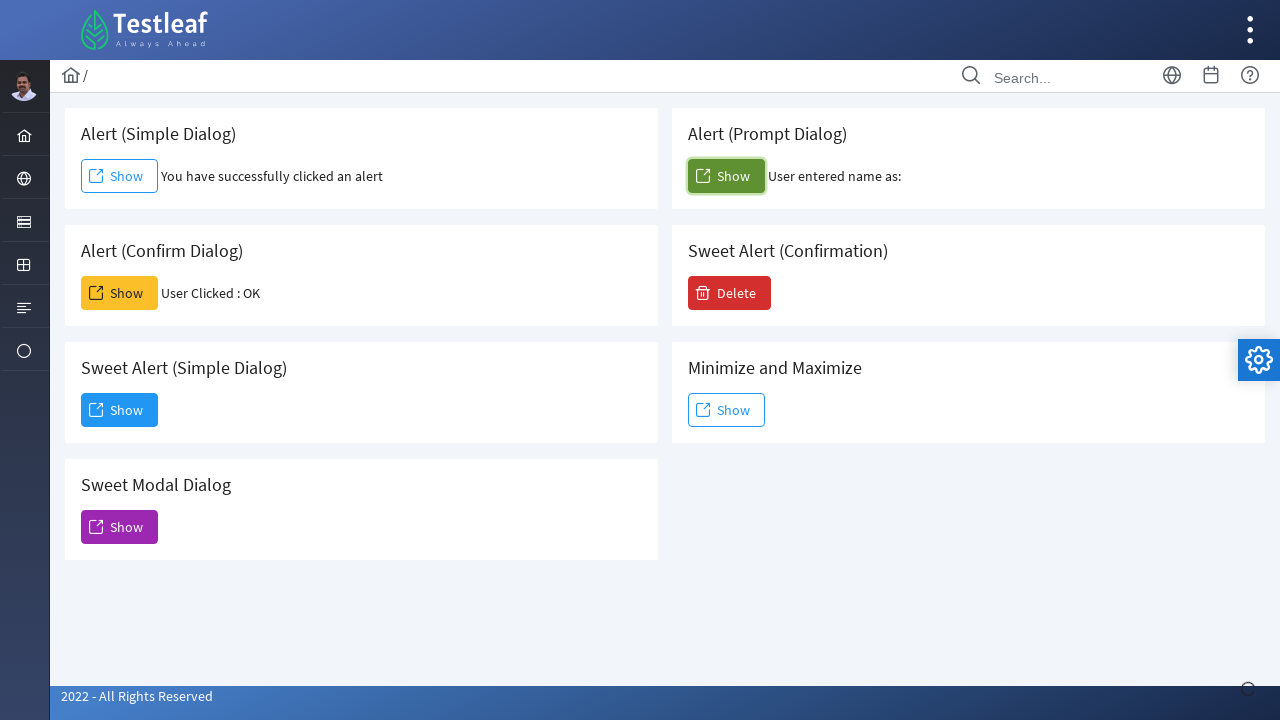

Confirmed Prompt dialog was accepted with text - success message displayed
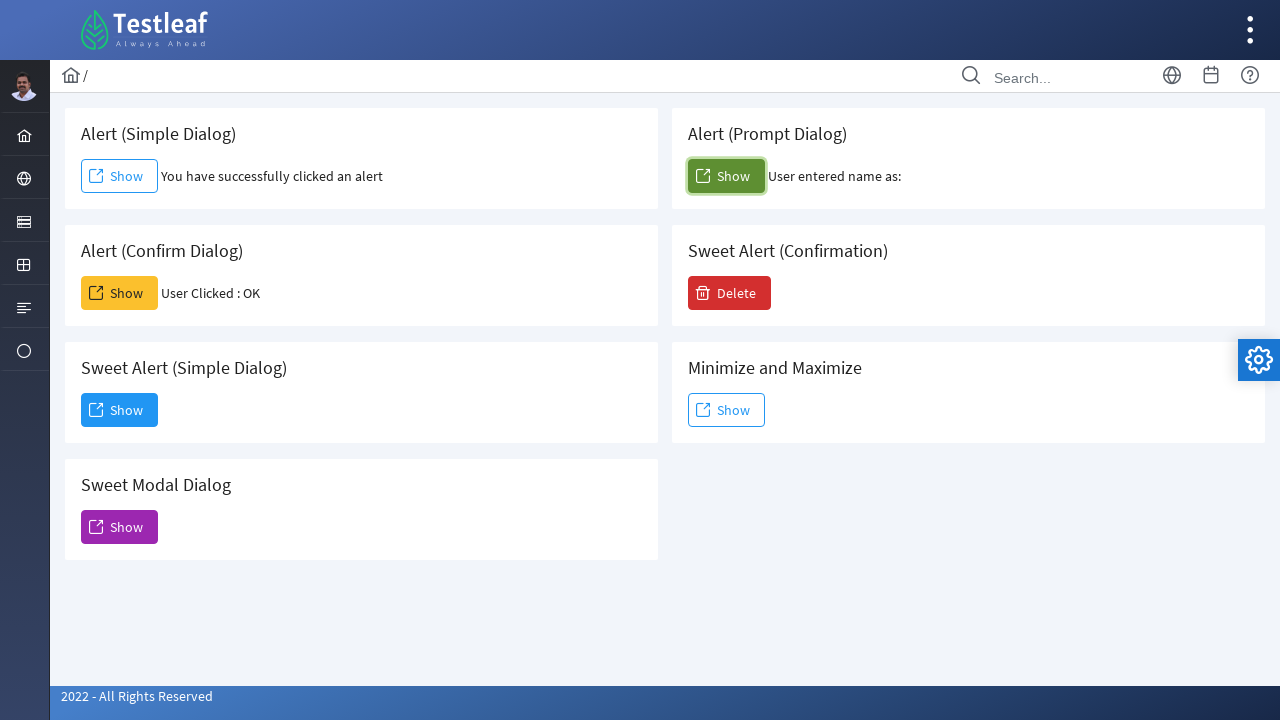

Registered dialog handler to dismiss Prompt dialog
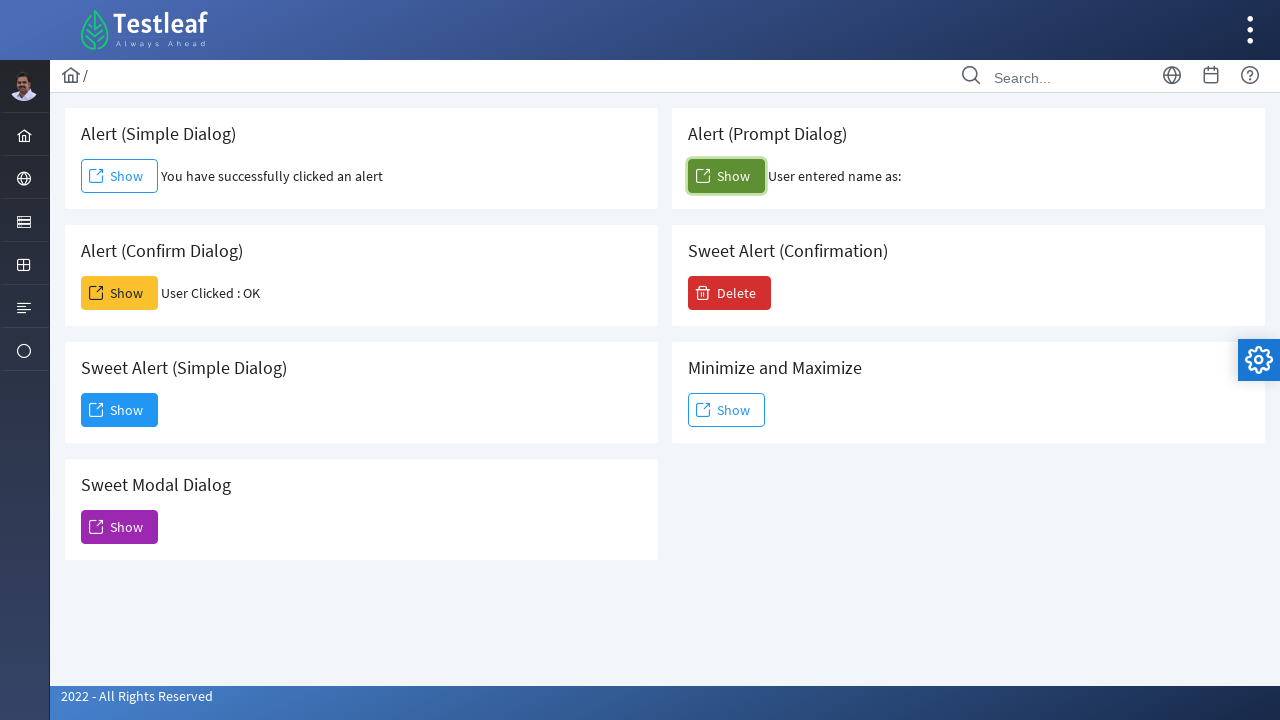

Clicked button to trigger Prompt dialog (Dismiss scenario) at (726, 176) on xpath=//h5[text()=' Alert (Prompt Dialog)']/following-sibling::button
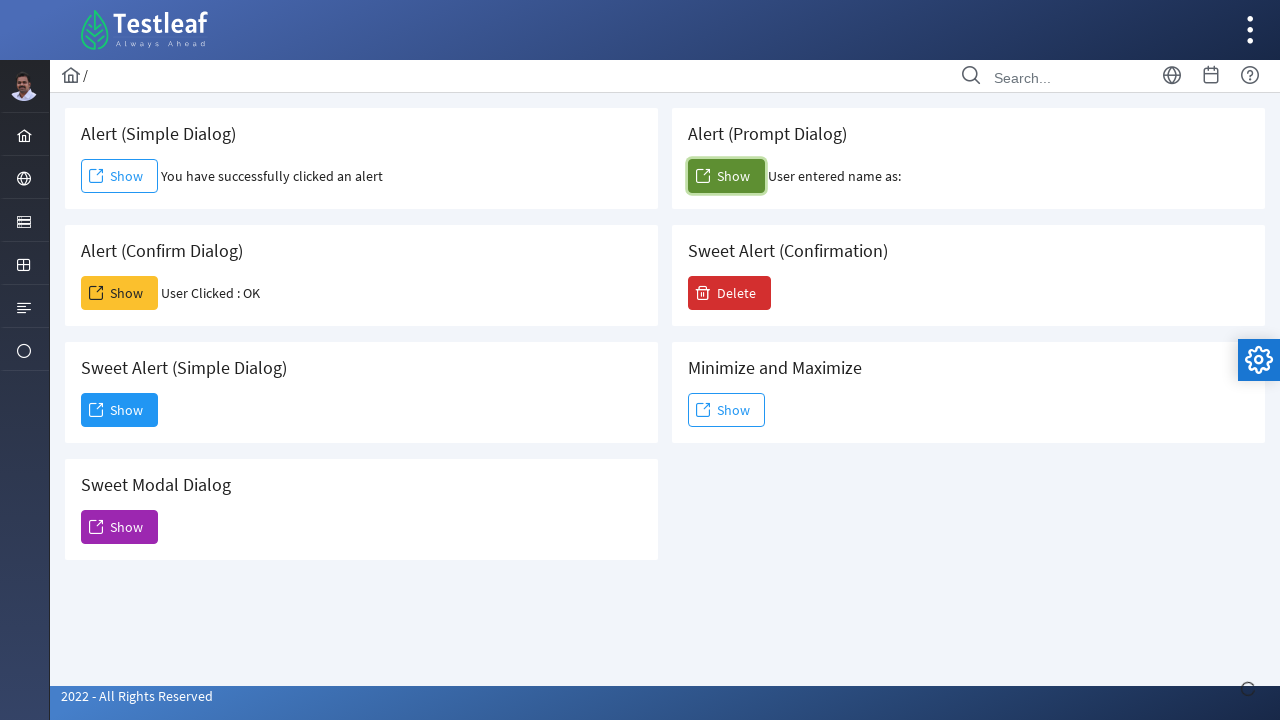

Confirmed Prompt dialog was dismissed - success message displayed
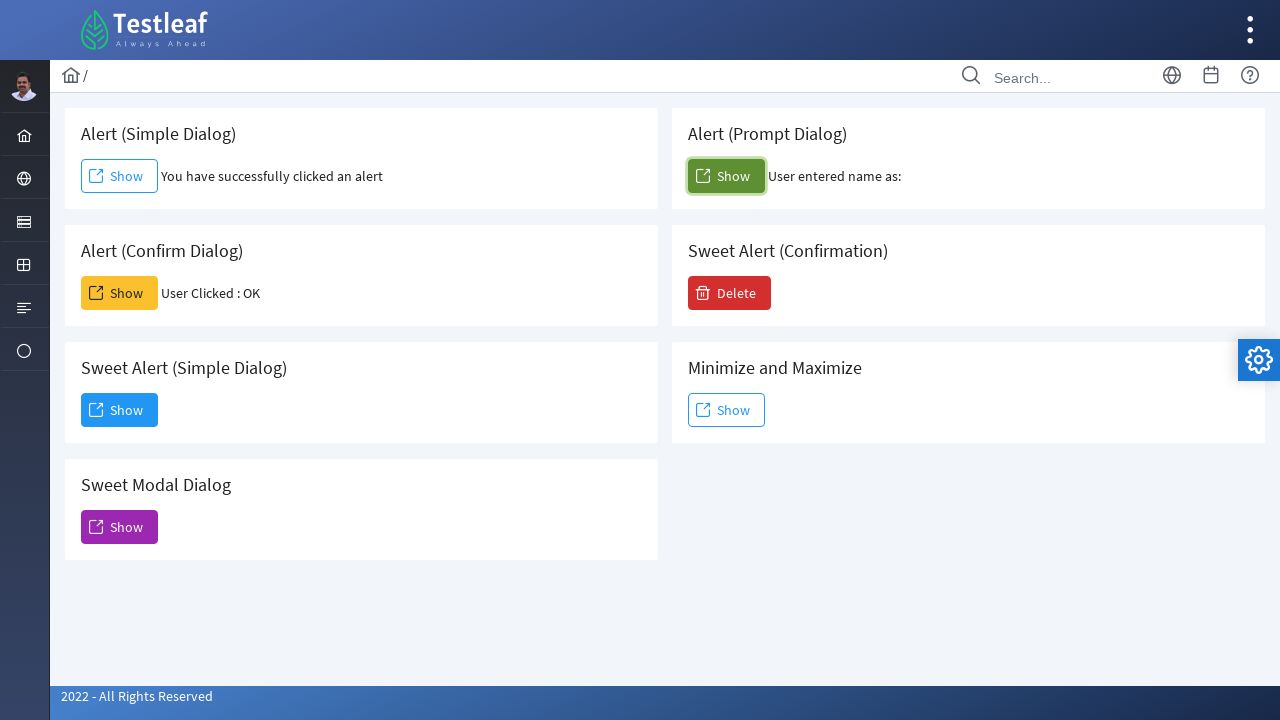

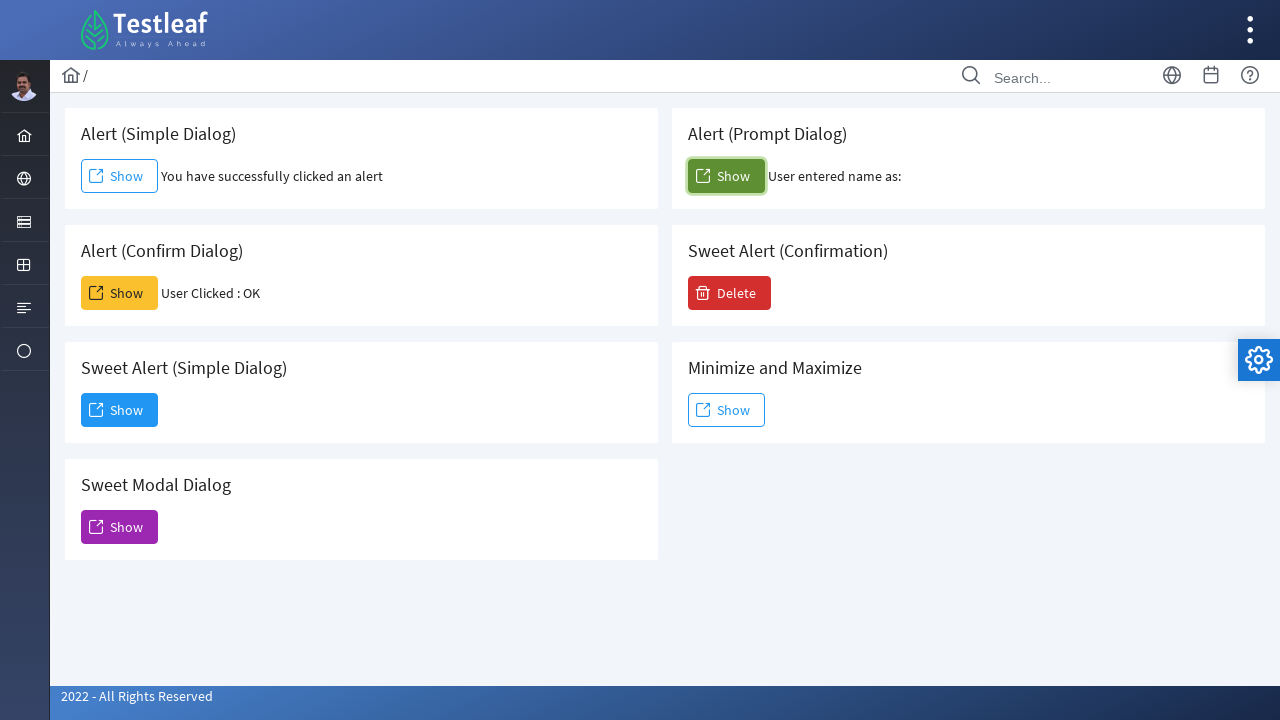